Tests auto-suggestive dropdown by typing "Bang" and selecting "Bangladesh" from the suggestions

Starting URL: https://rahulshettyacademy.com/AutomationPractice/

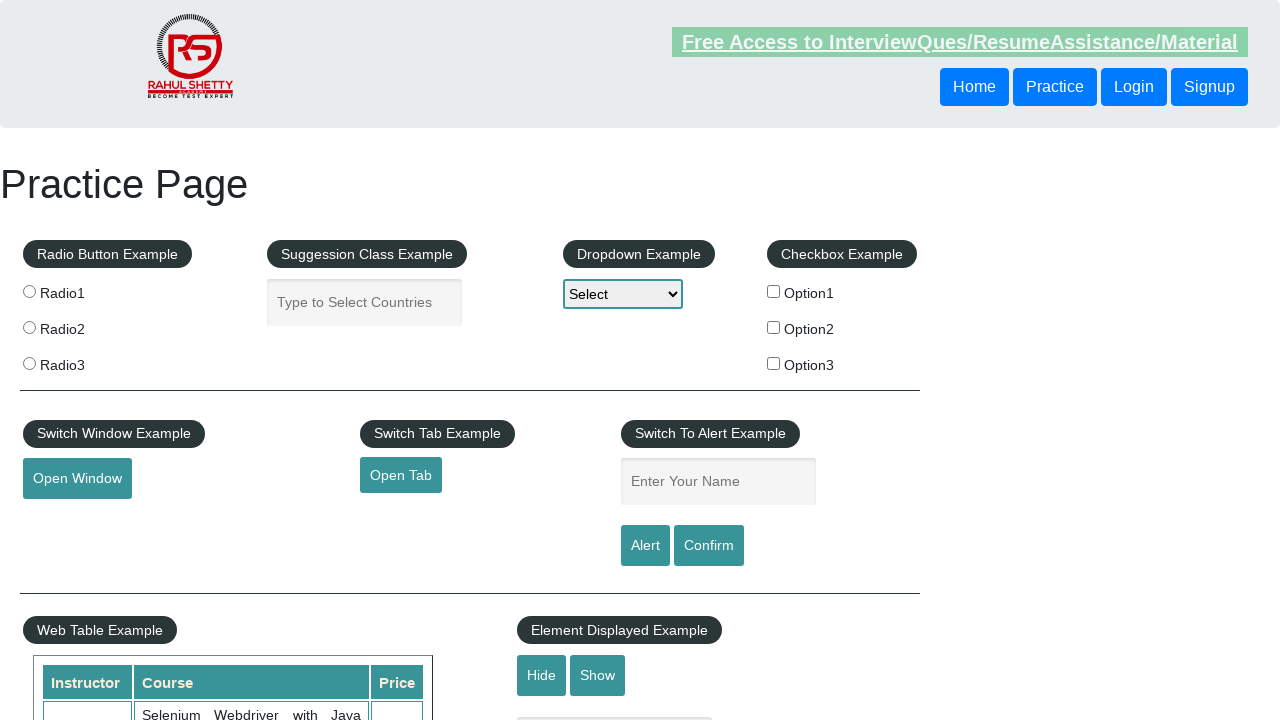

Typed 'Bang' in autocomplete field on #autocomplete
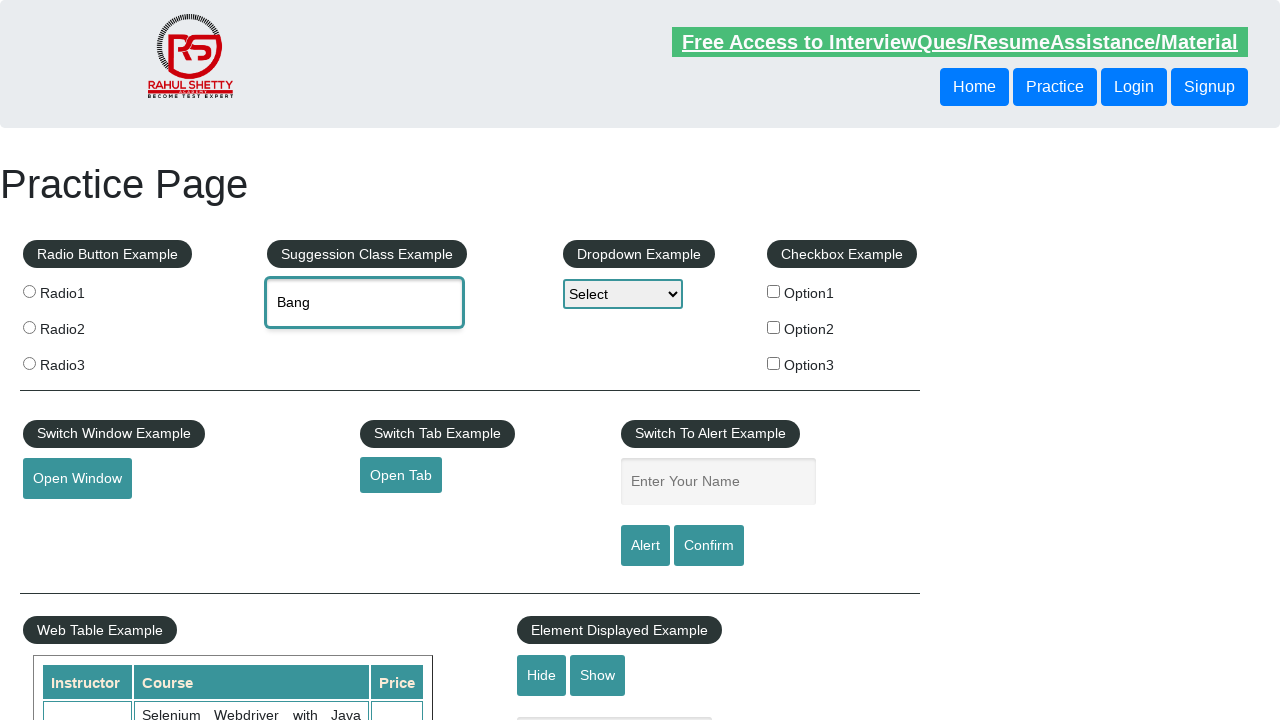

Auto-suggestive dropdown appeared with suggestions
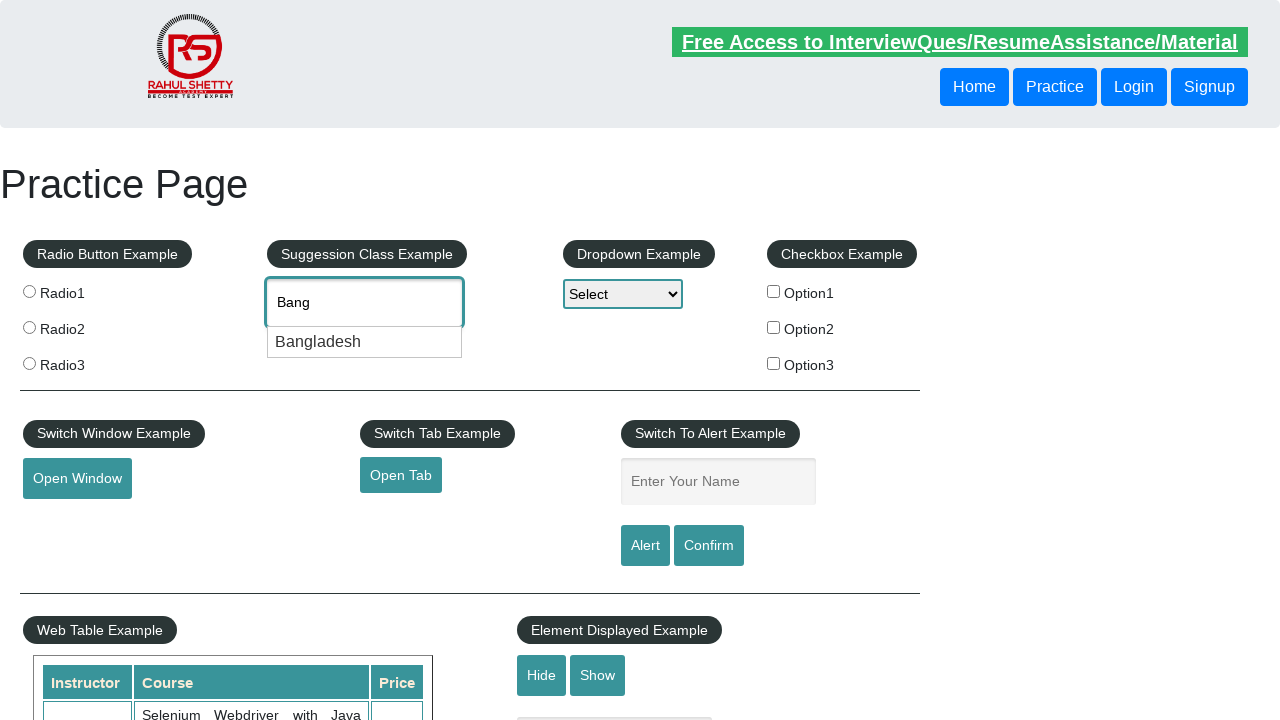

Selected 'Bangladesh' from dropdown suggestions at (365, 342) on text=Bangladesh
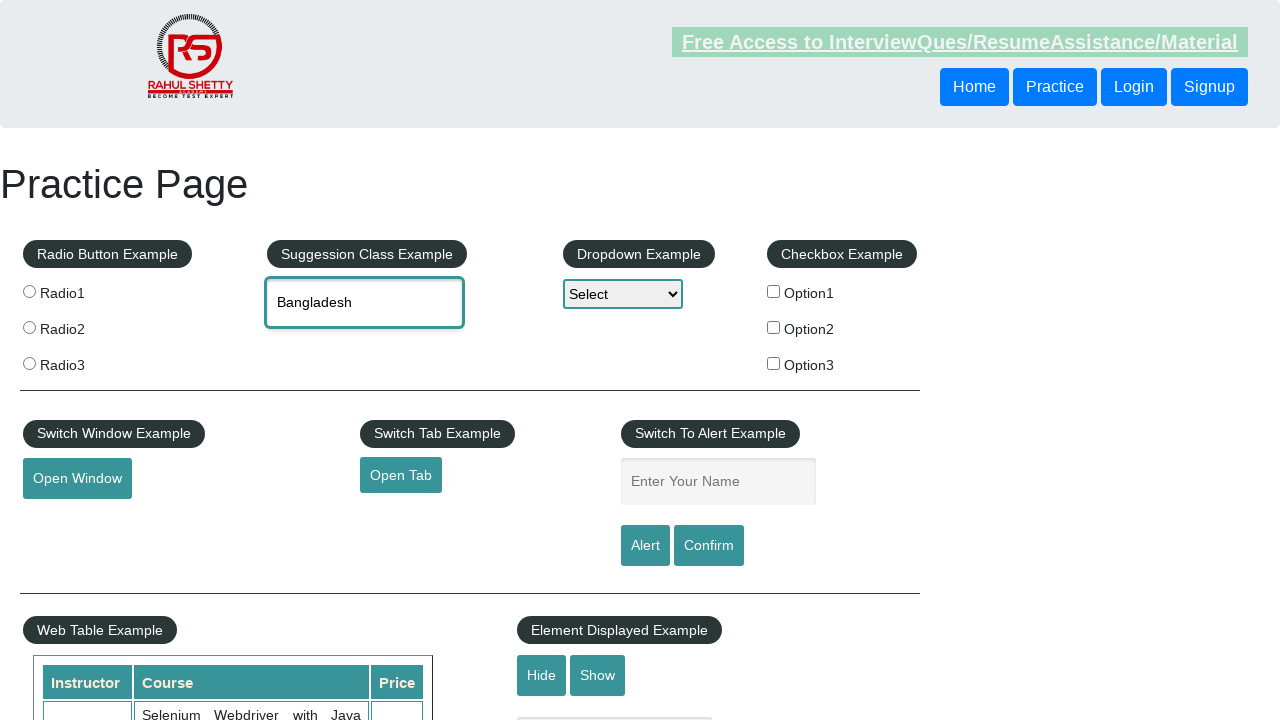

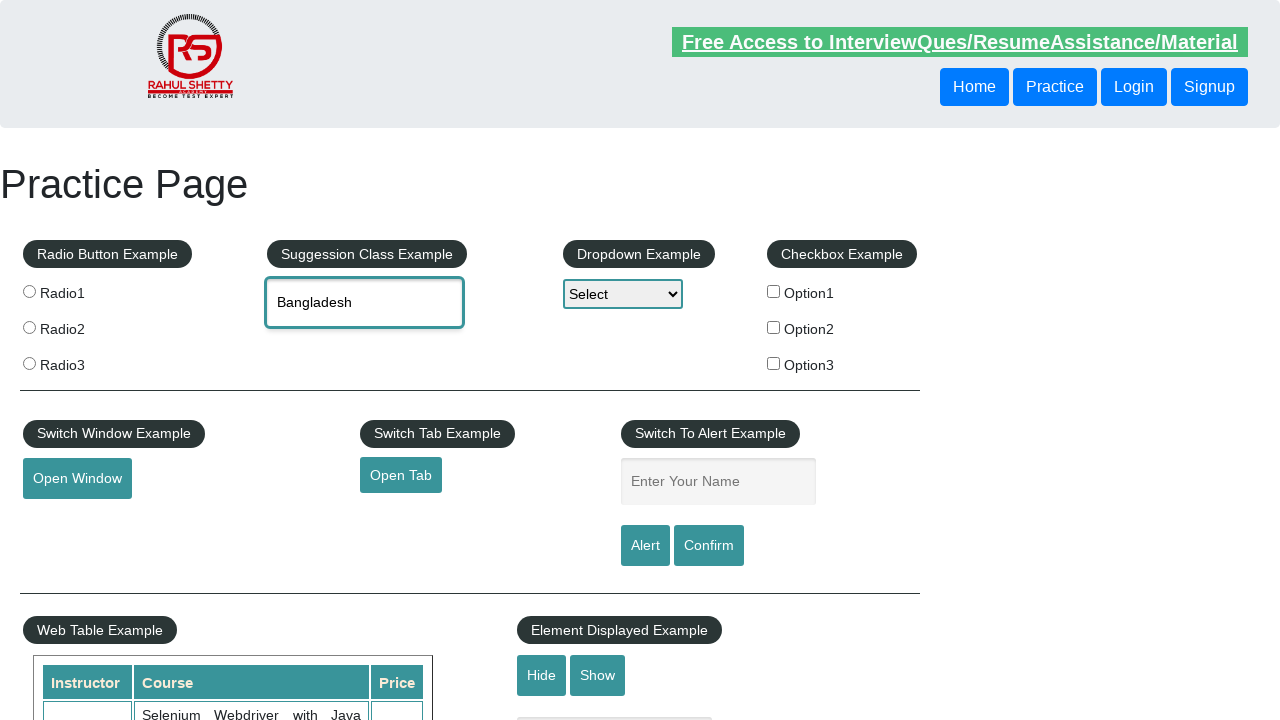